Dismisses an initial popup by clicking a button that appears on page load

Starting URL: https://quizwiz.ai/

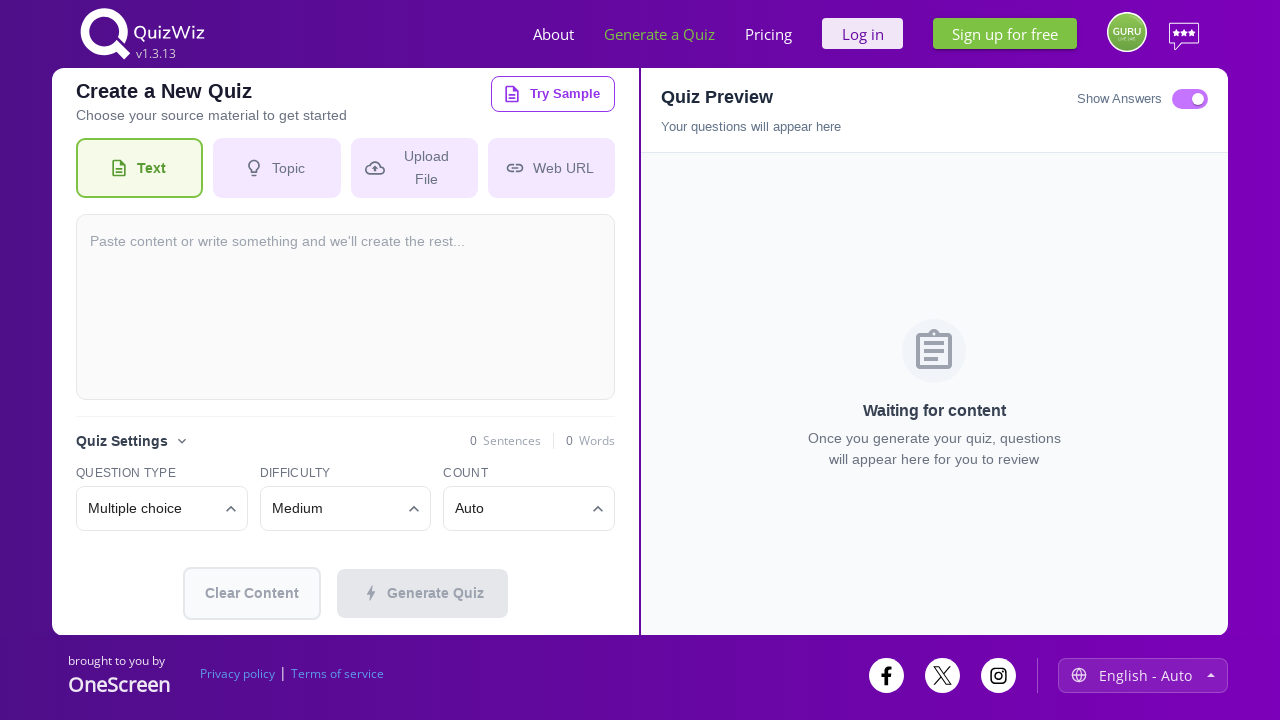

Waited for popup dismiss button to appear on page load
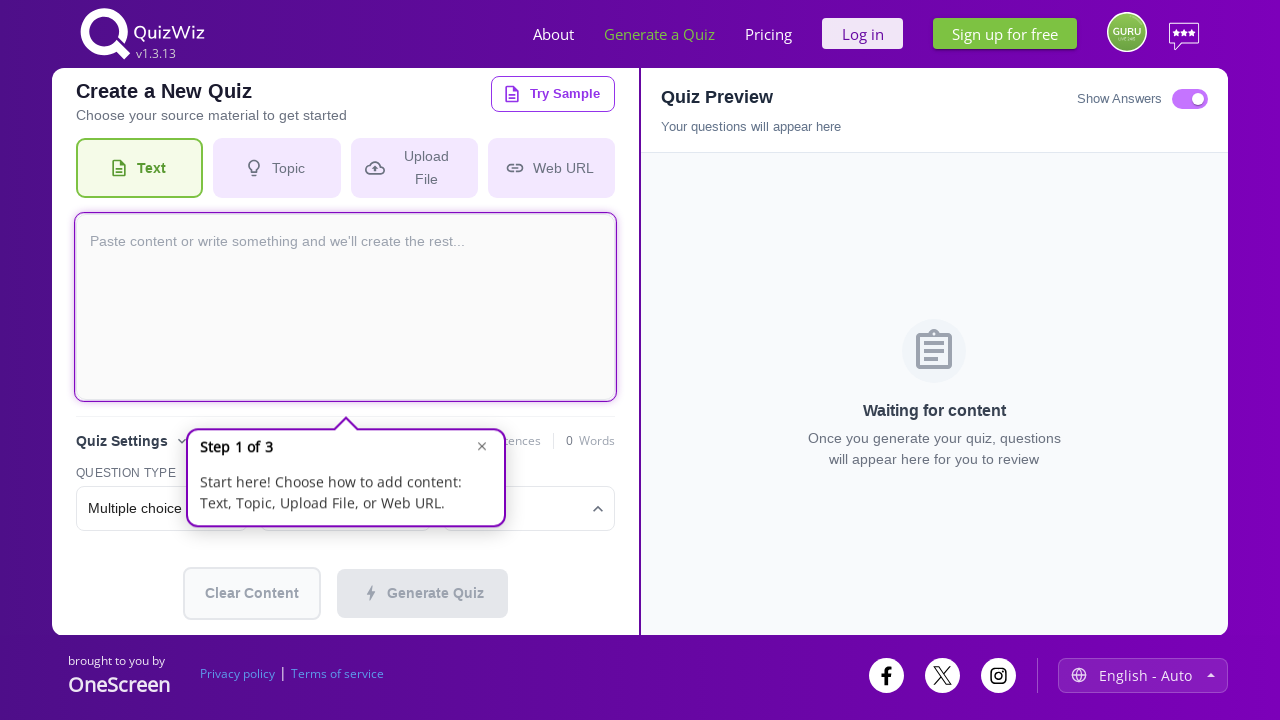

Clicked popup dismiss button to close initial popup at (554, 34) on .MuiButtonBase-root
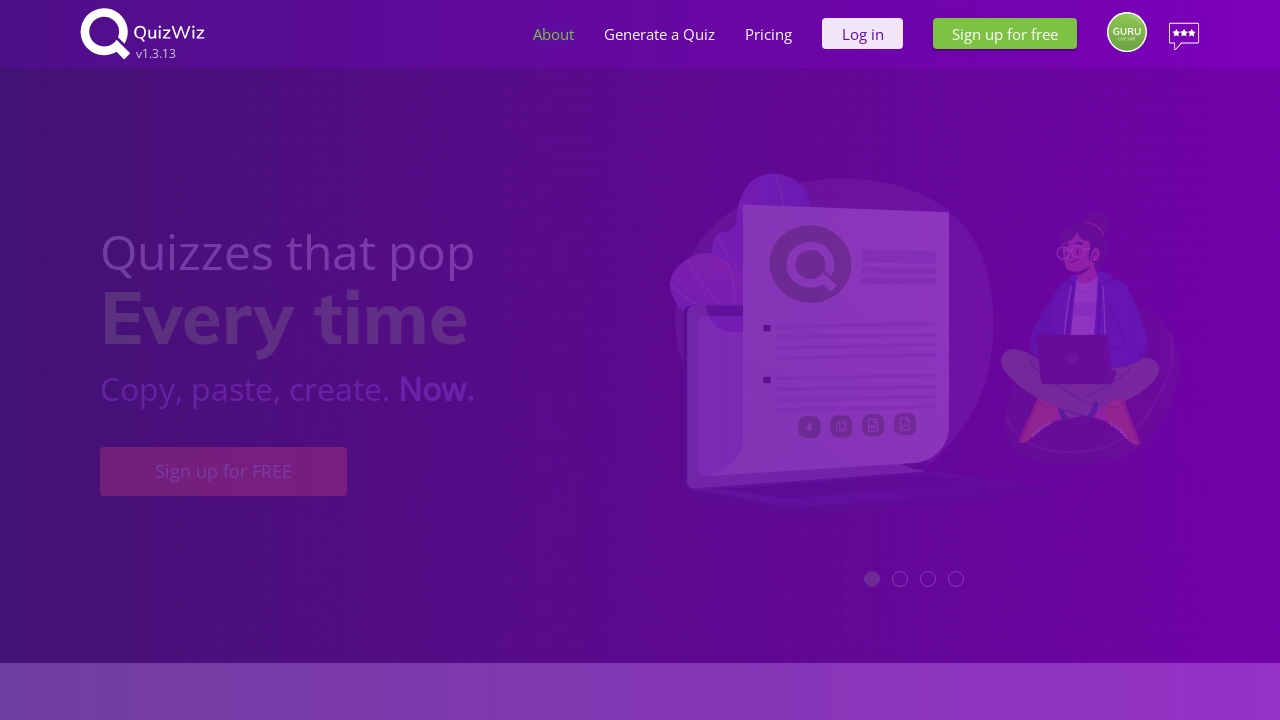

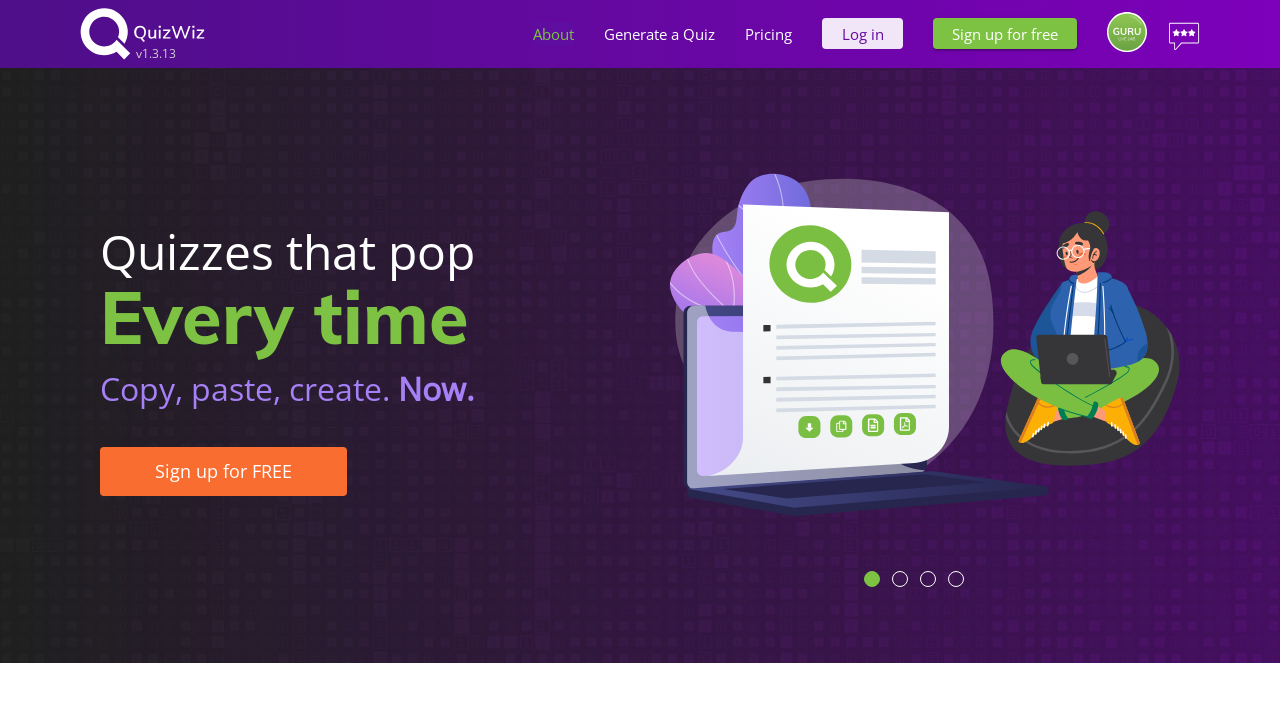